Tests the calendar date picker on American Airlines homepage by navigating through months to December and selecting the 4th day

Starting URL: https://www.aa.com/homePage.do?locale=en_US

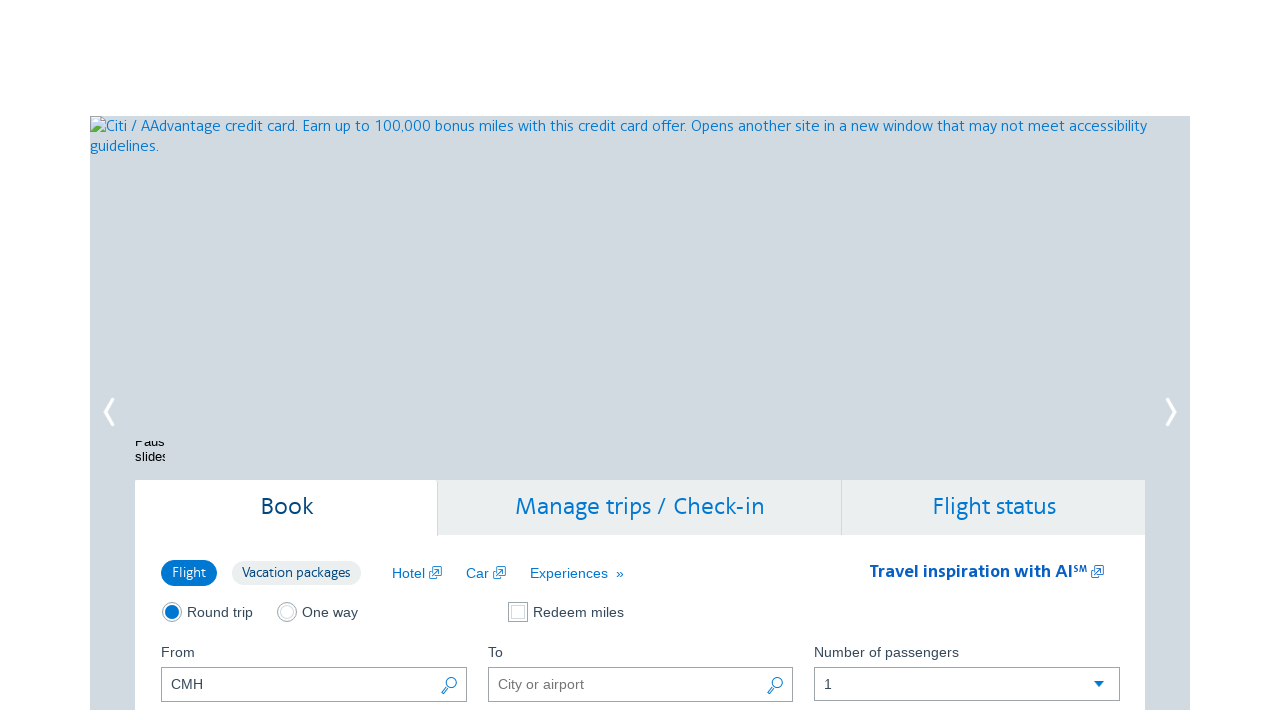

Clicked calendar picker button to open date picker at (450, 360) on (//button[@class='ui-datepicker-trigger'])[1]
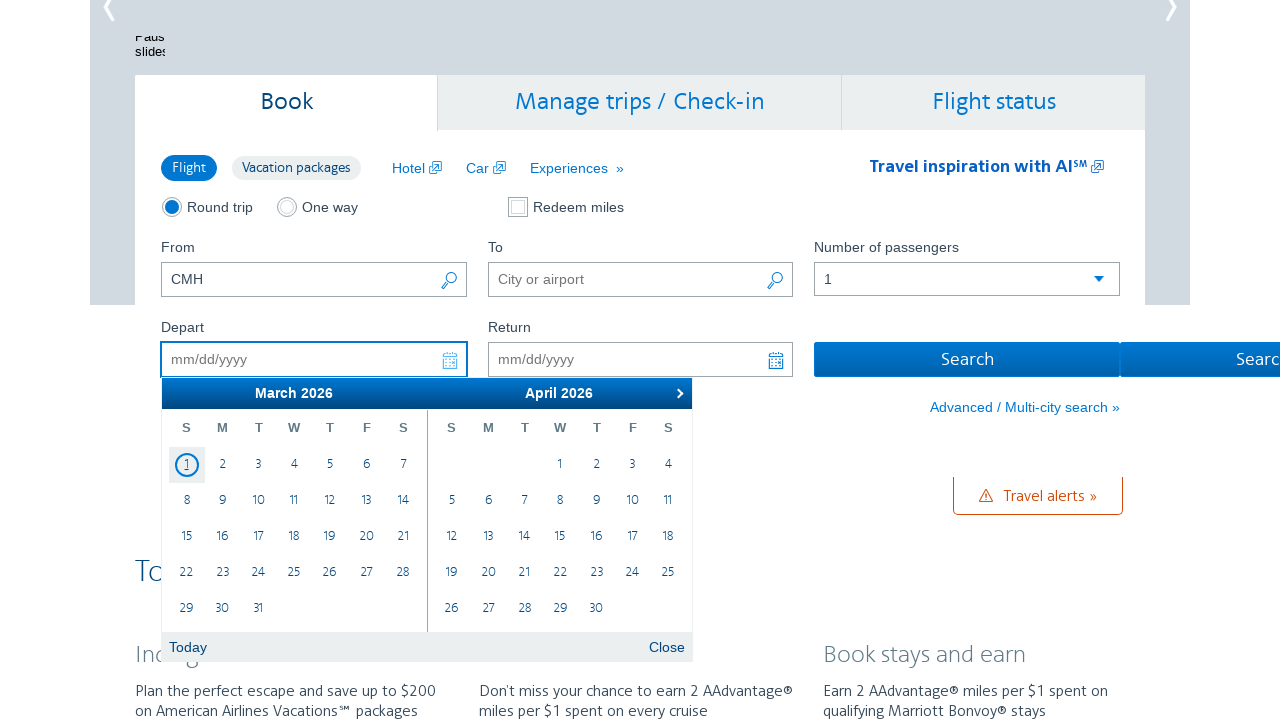

Calendar picker loaded and month display is visible
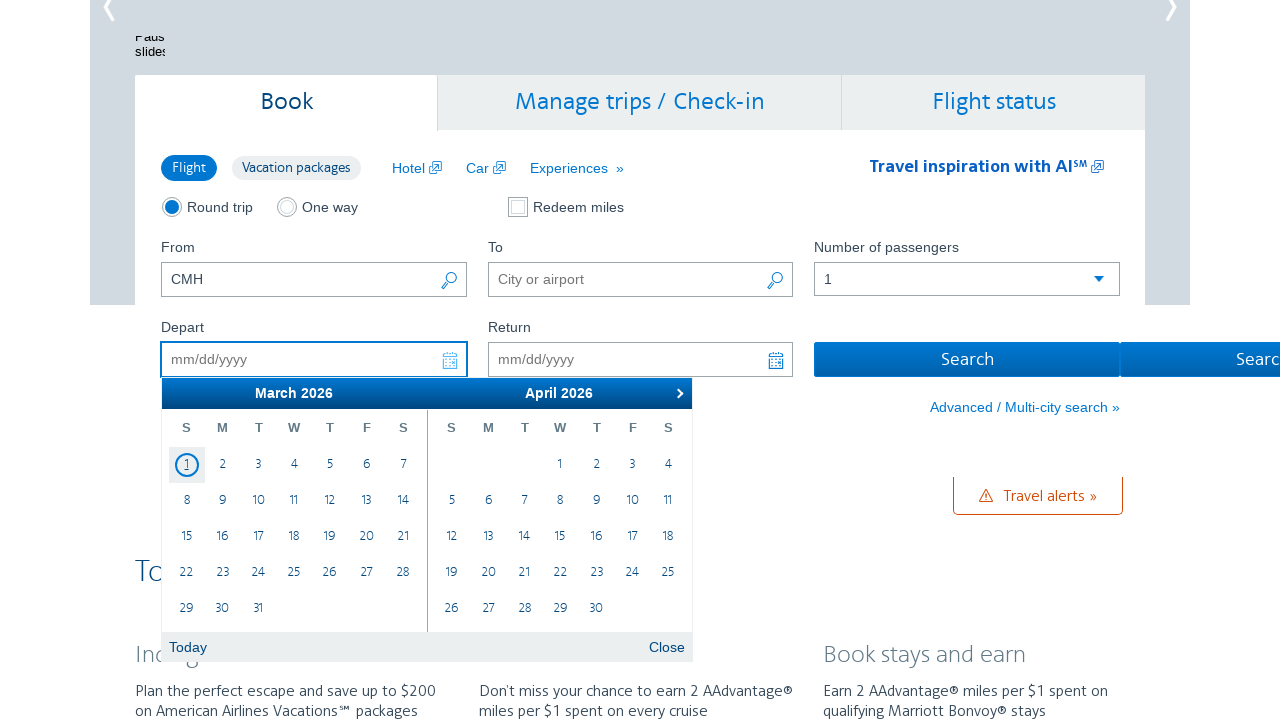

Retrieved current month display: March
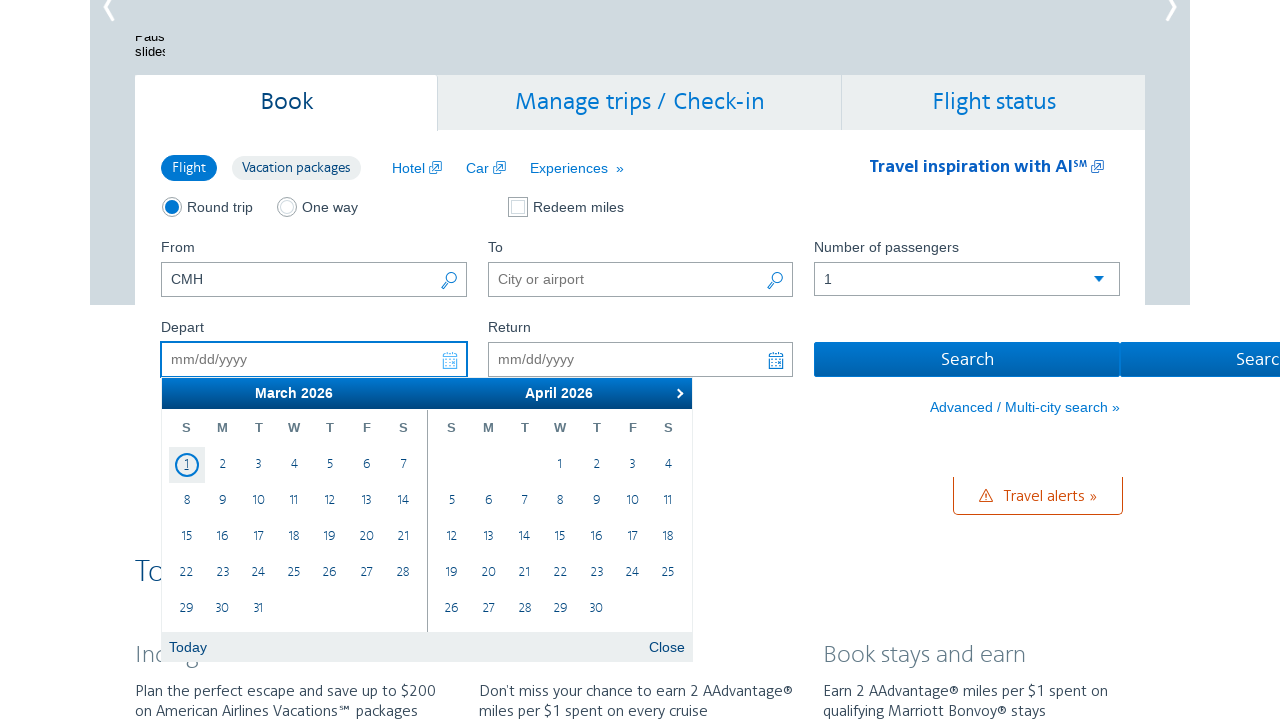

Clicked next month button to advance from March at (677, 393) on xpath=//a[@data-handler='next']
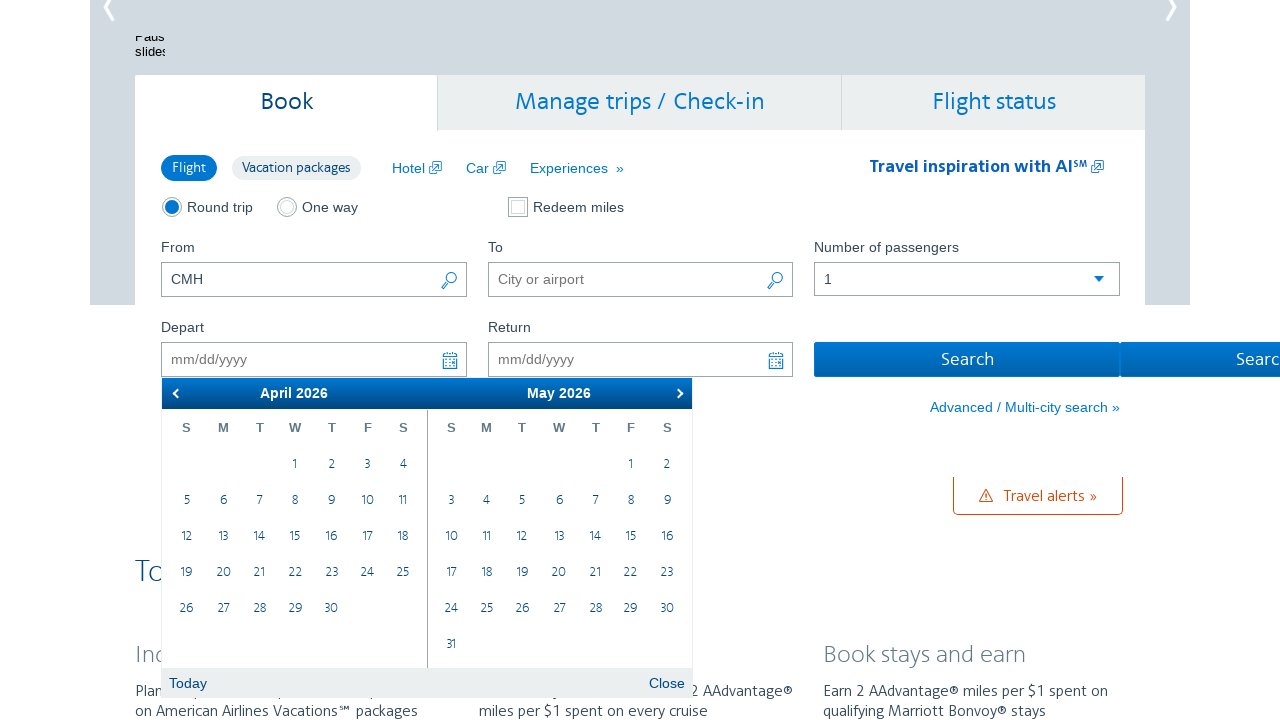

Waited for calendar to update after month navigation
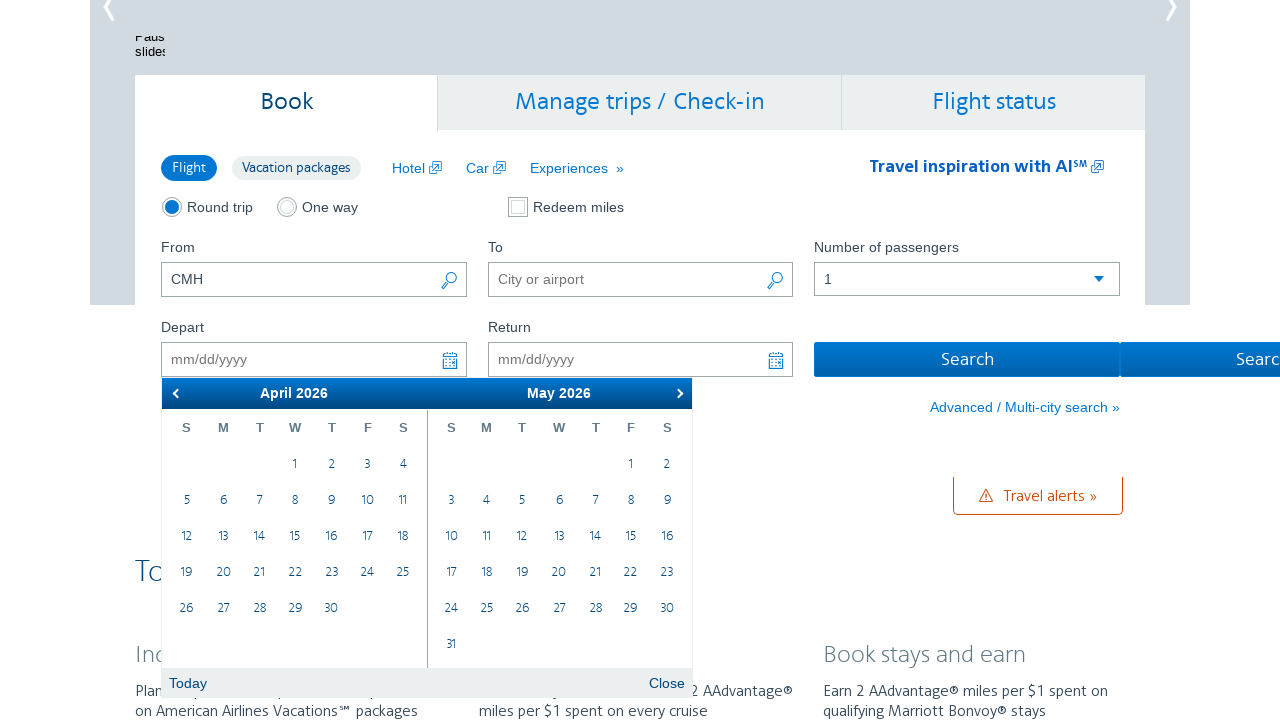

Retrieved current month display: April
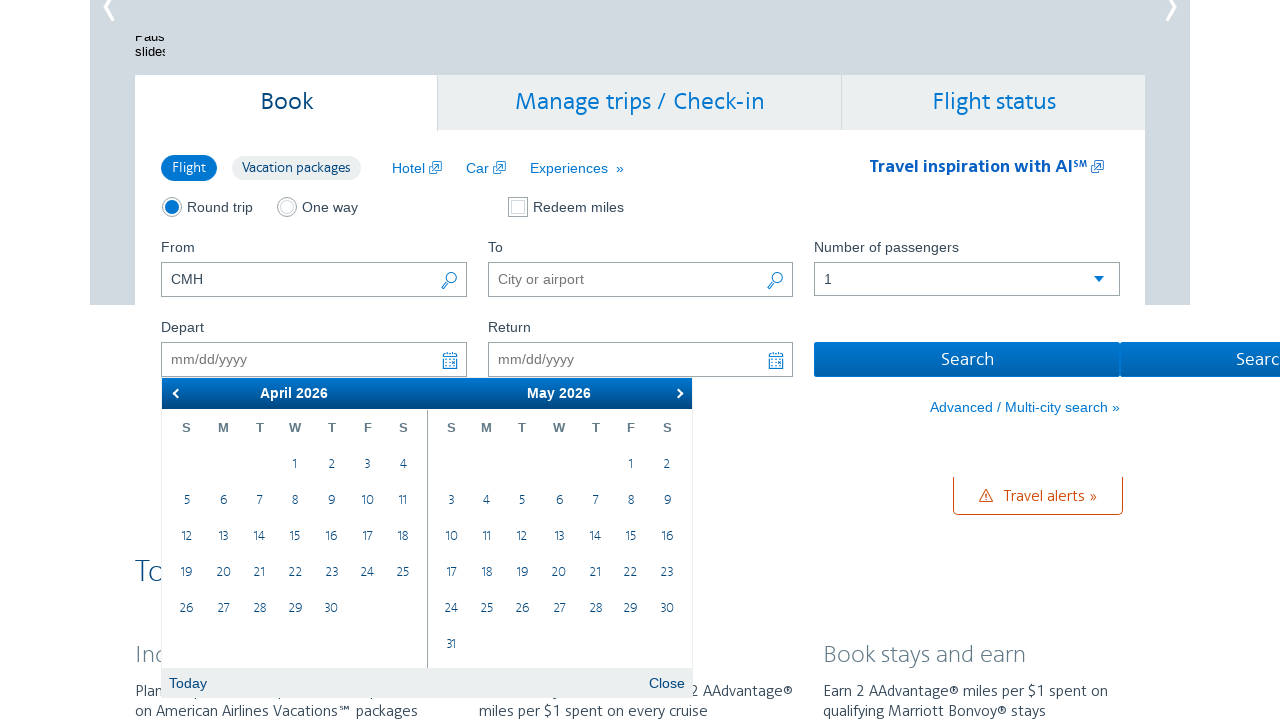

Clicked next month button to advance from April at (677, 393) on xpath=//a[@data-handler='next']
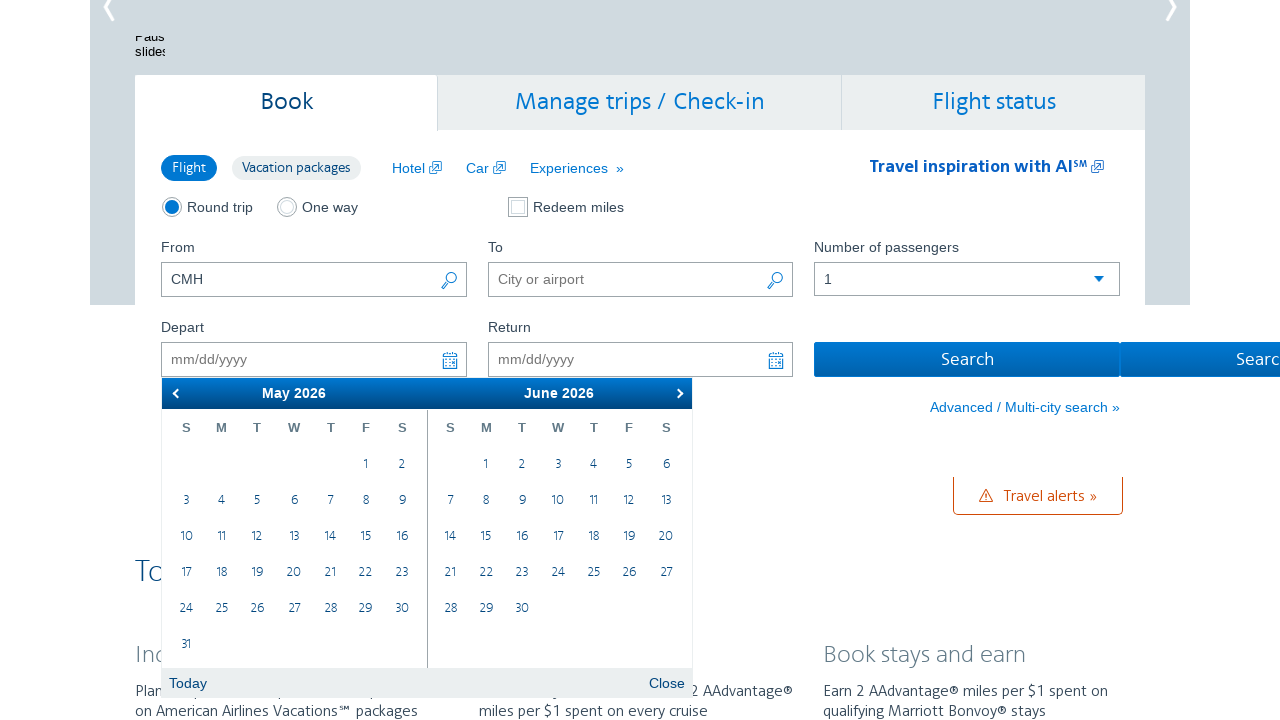

Waited for calendar to update after month navigation
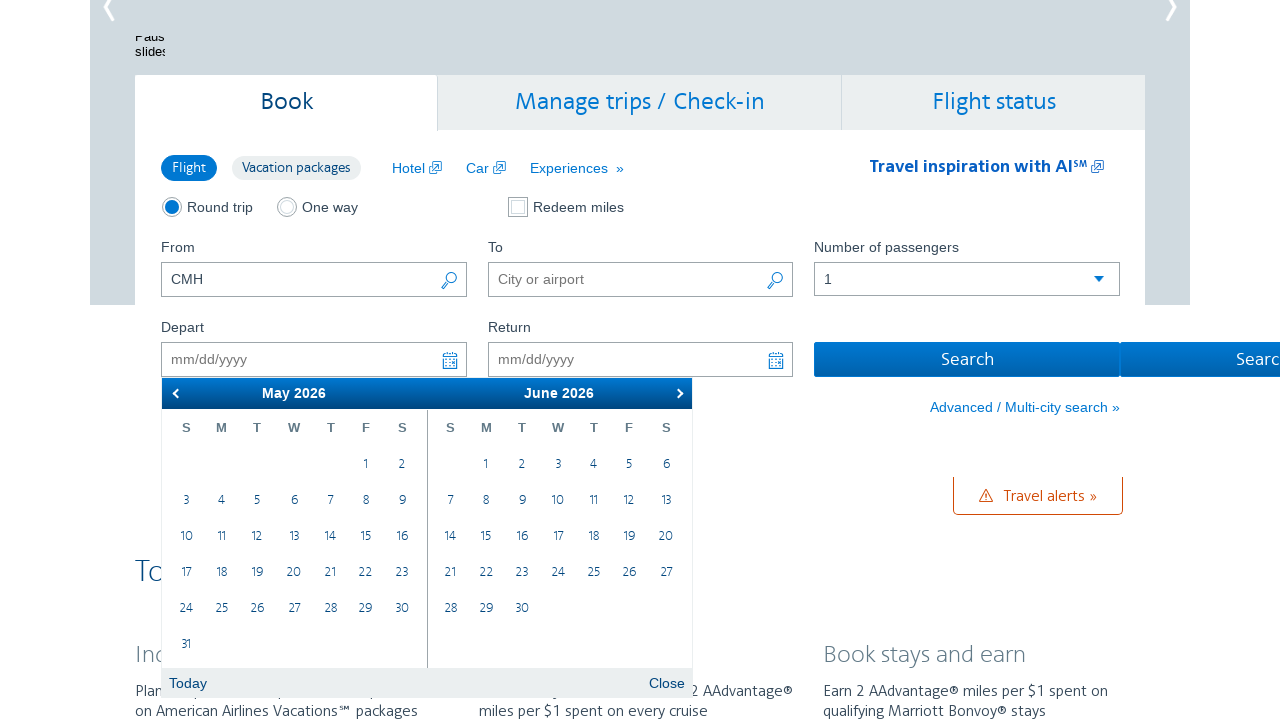

Retrieved current month display: May
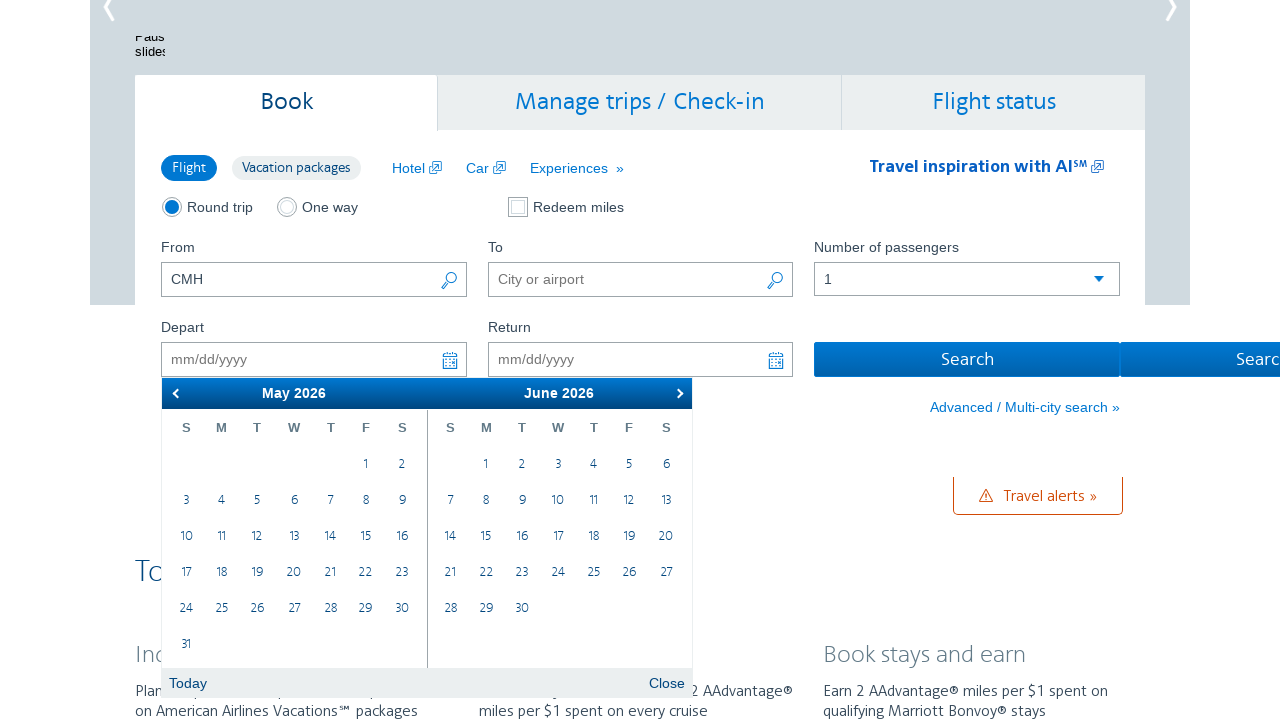

Clicked next month button to advance from May at (677, 393) on xpath=//a[@data-handler='next']
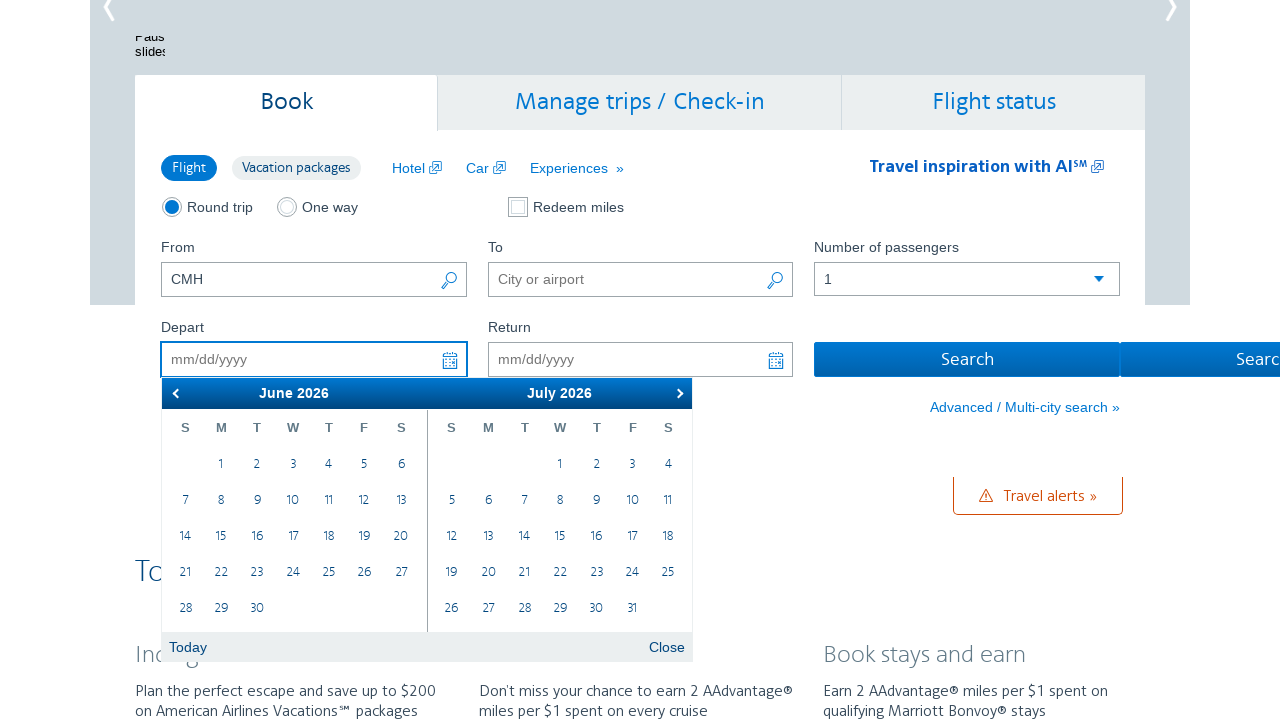

Waited for calendar to update after month navigation
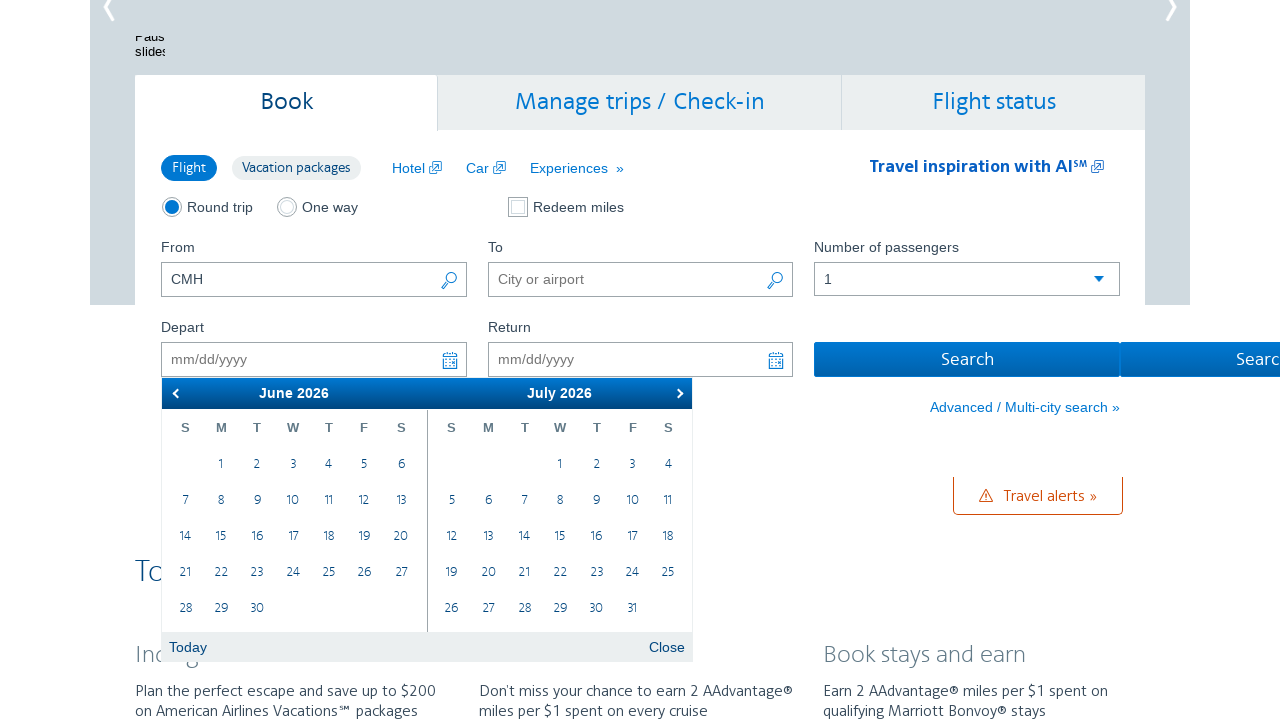

Retrieved current month display: June
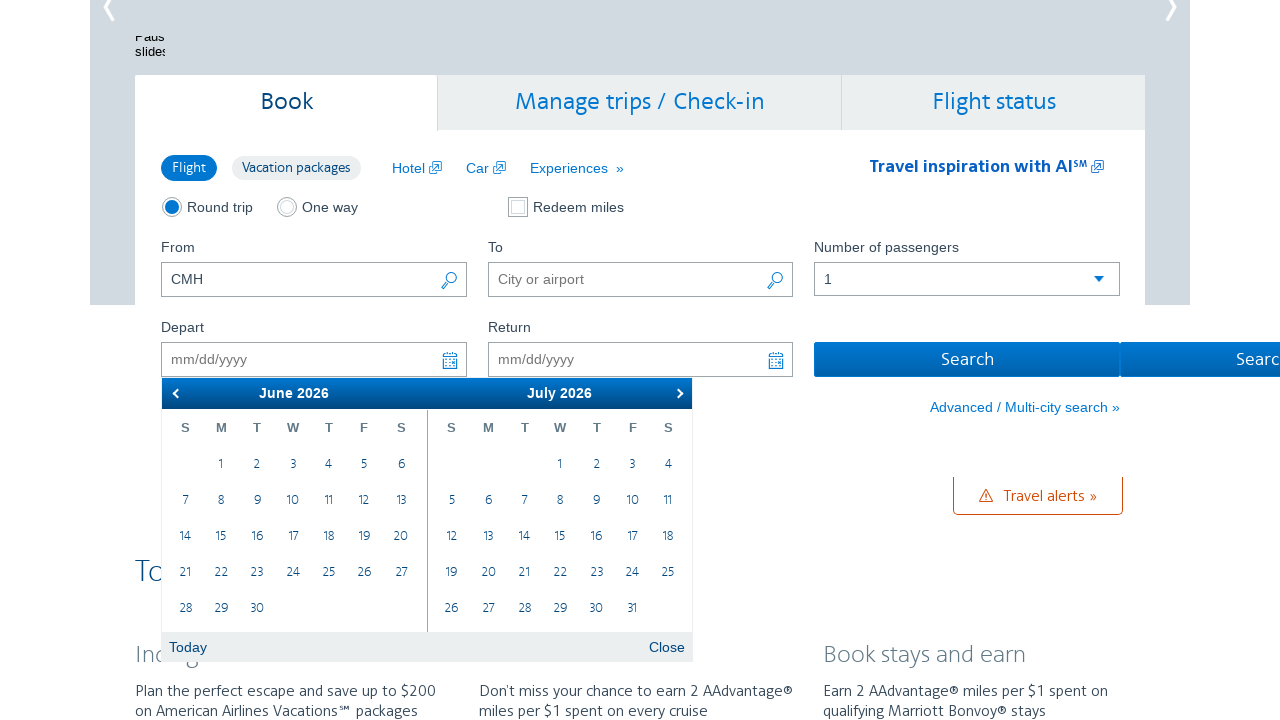

Clicked next month button to advance from June at (677, 393) on xpath=//a[@data-handler='next']
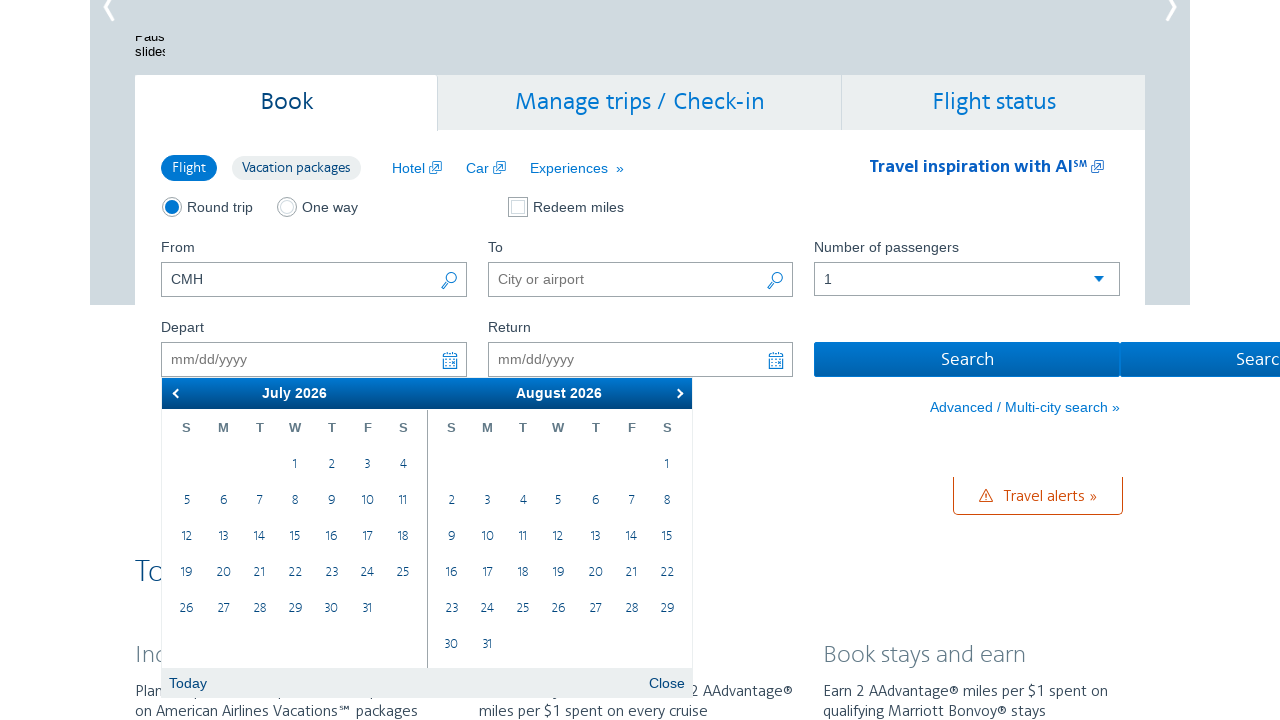

Waited for calendar to update after month navigation
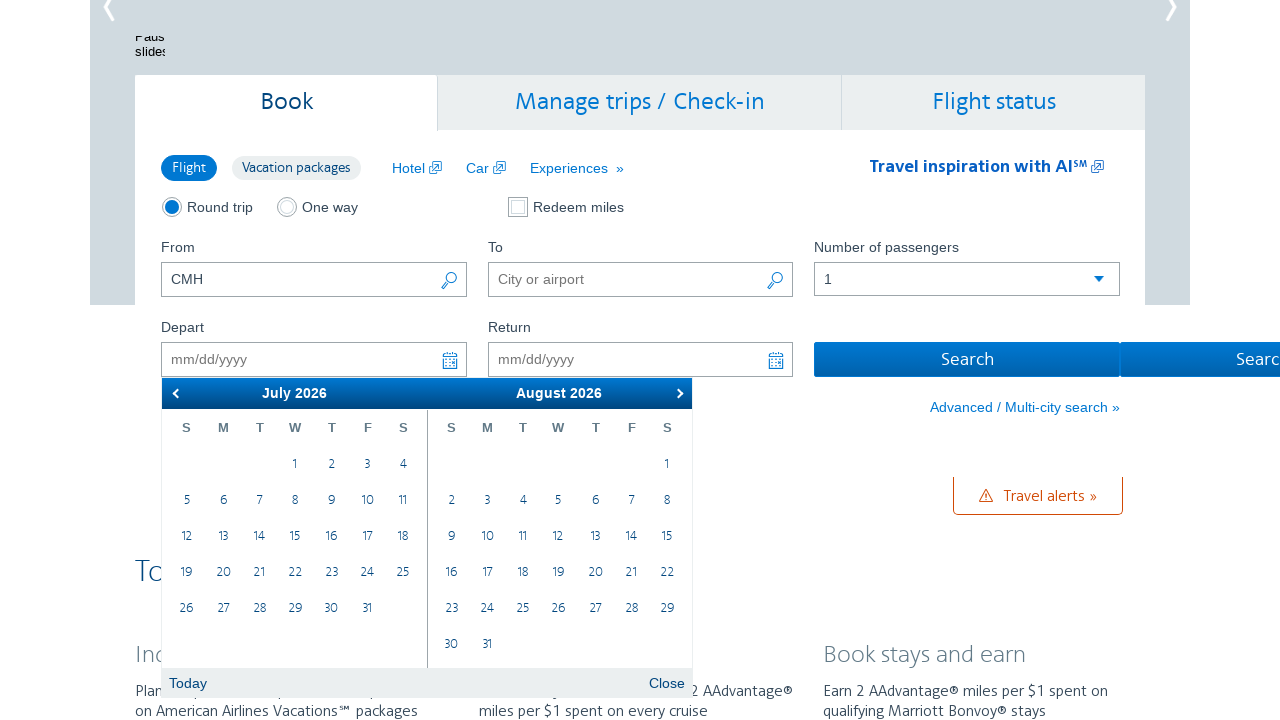

Retrieved current month display: July
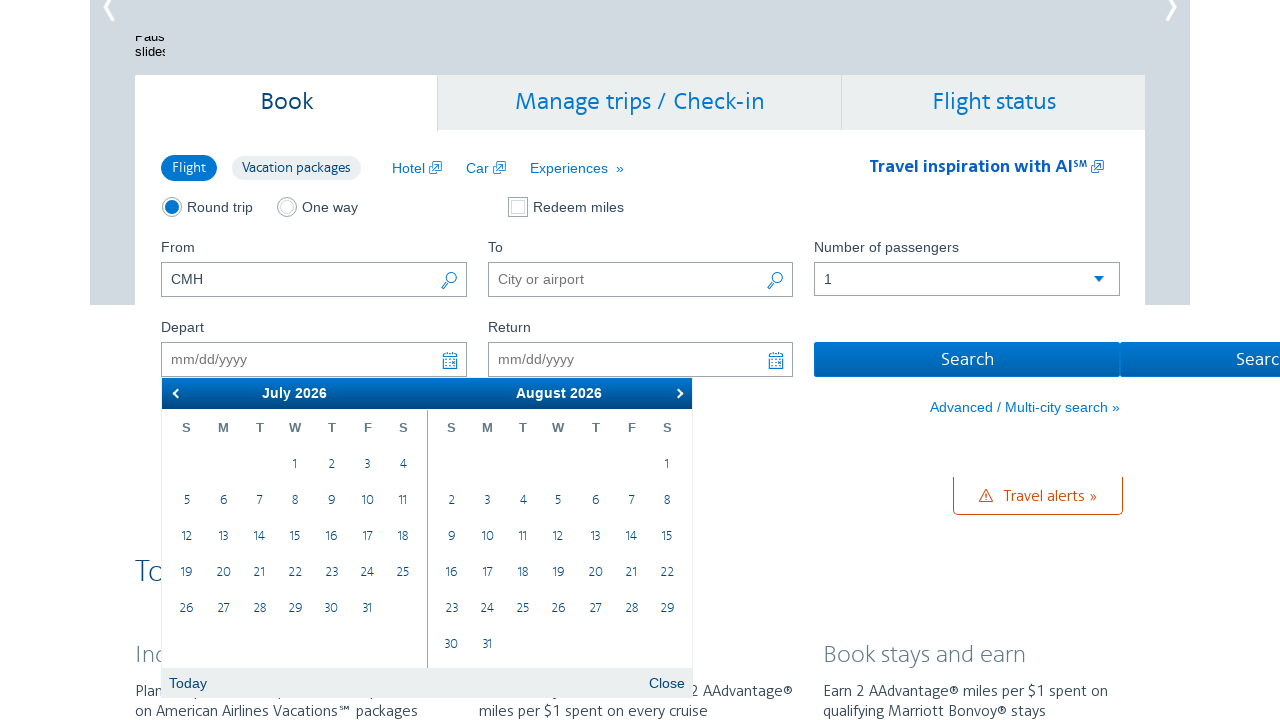

Clicked next month button to advance from July at (677, 393) on xpath=//a[@data-handler='next']
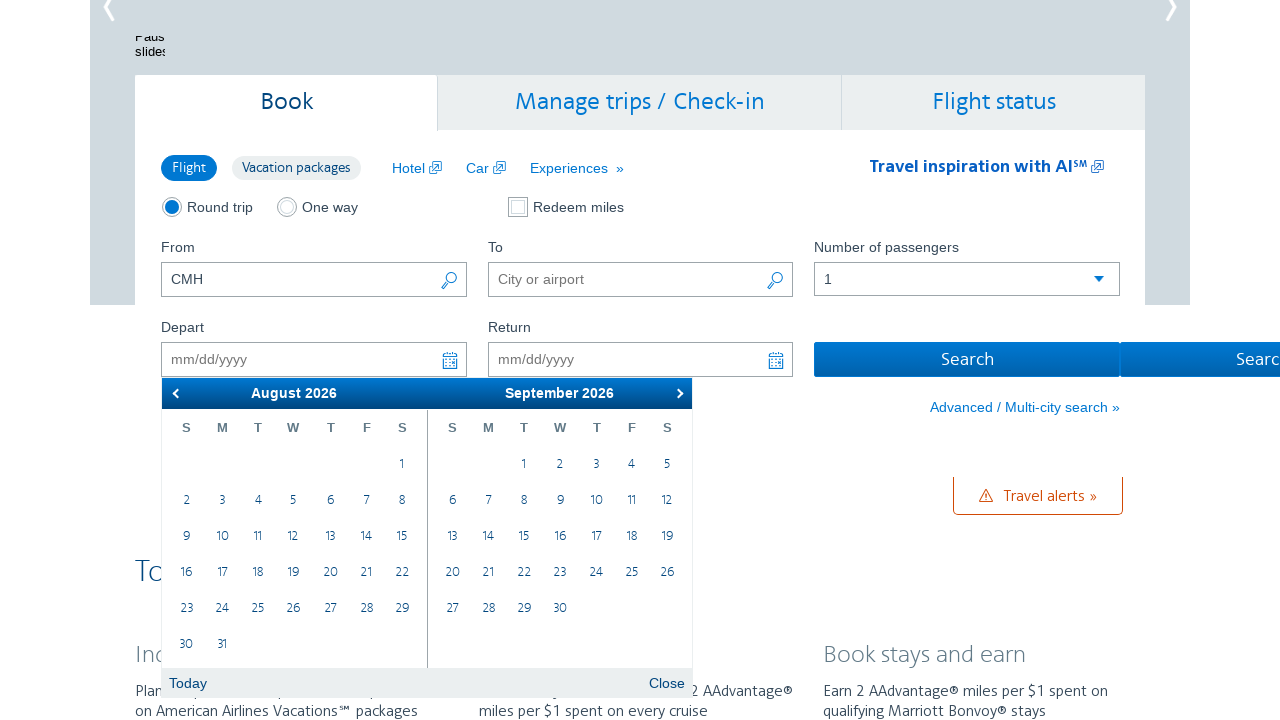

Waited for calendar to update after month navigation
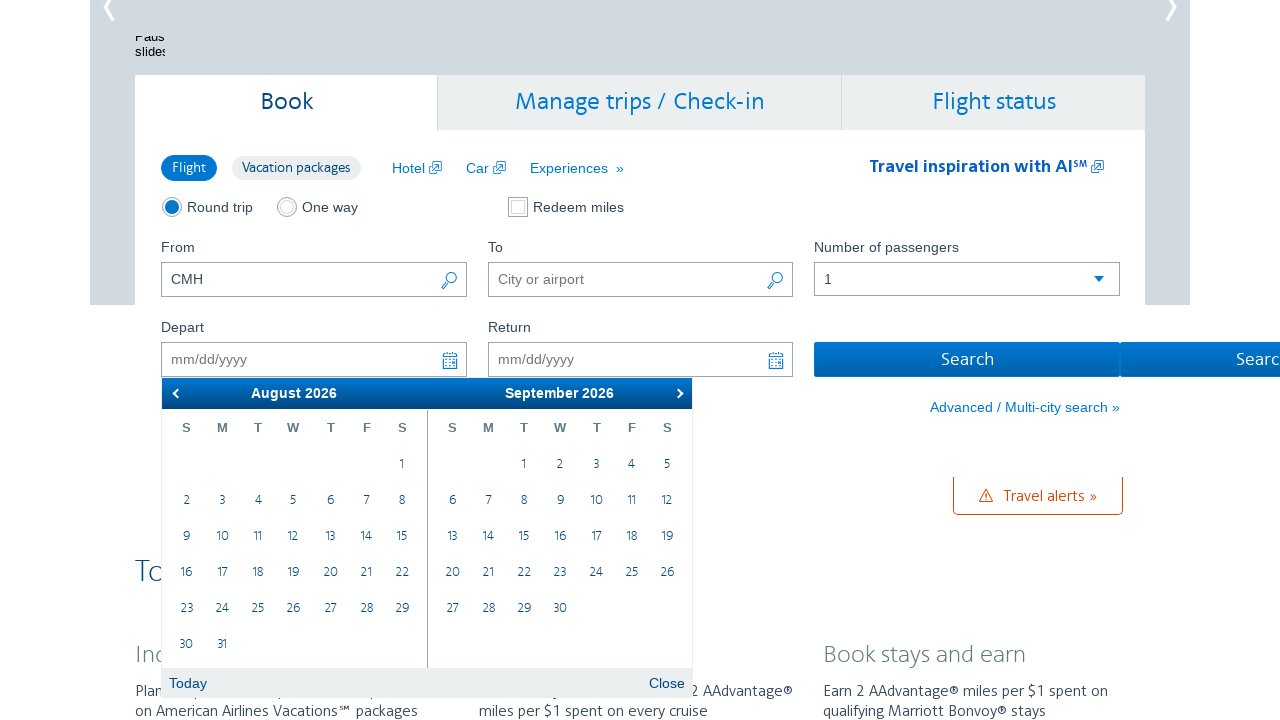

Retrieved current month display: August
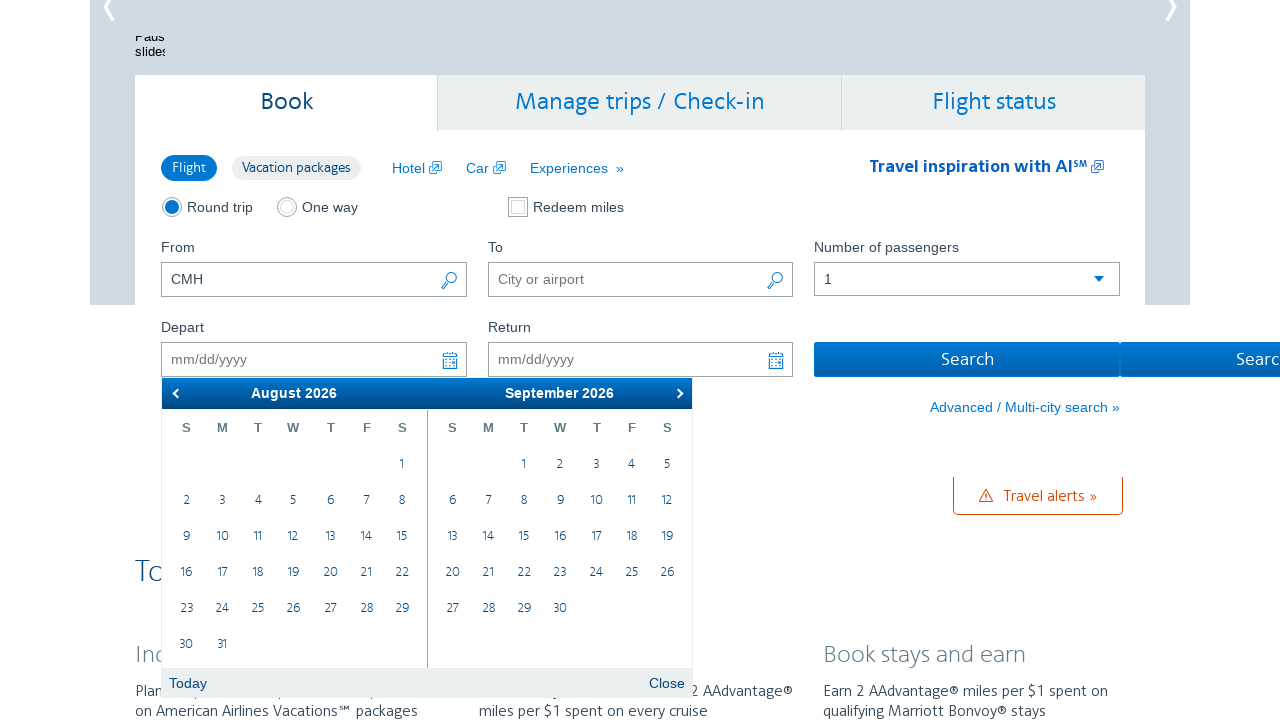

Clicked next month button to advance from August at (677, 393) on xpath=//a[@data-handler='next']
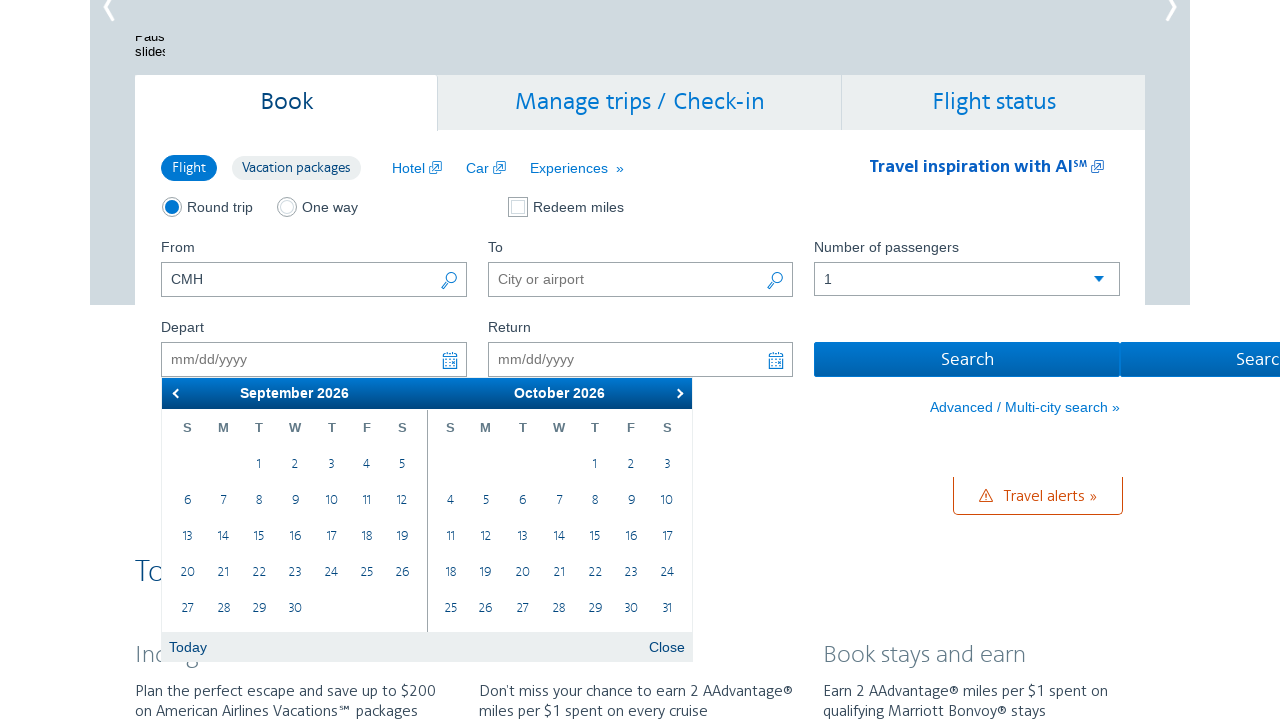

Waited for calendar to update after month navigation
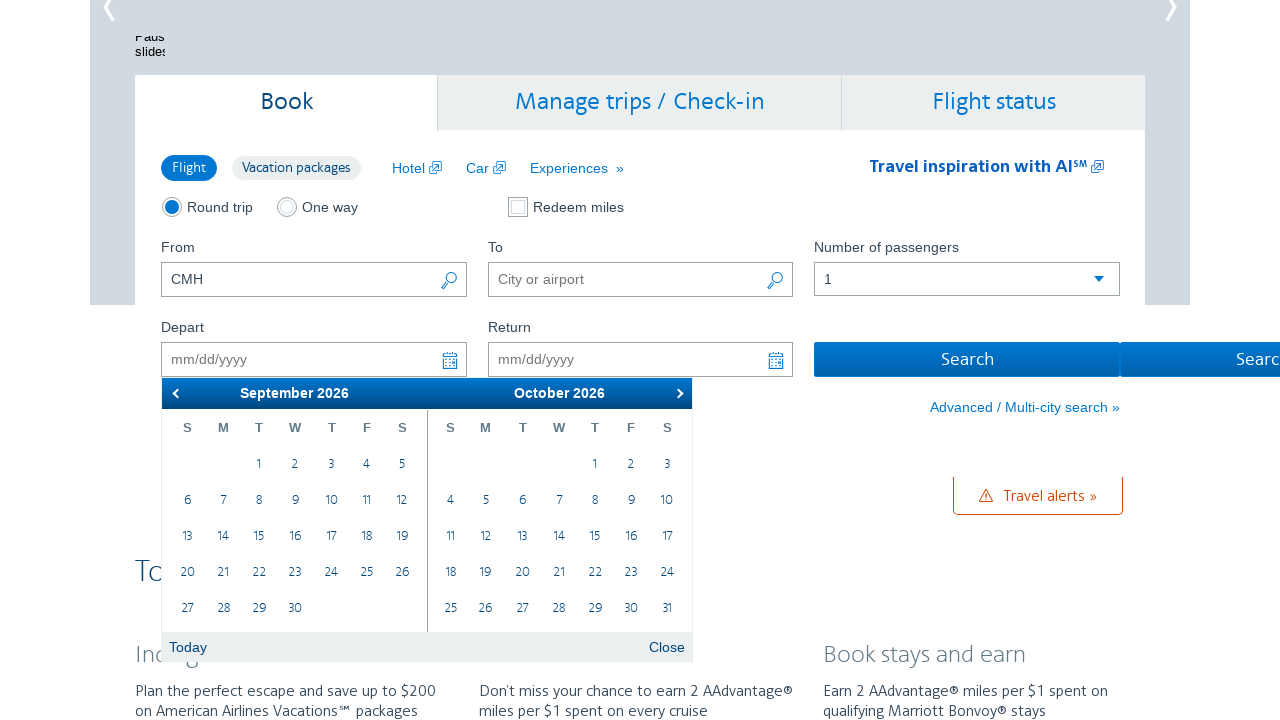

Retrieved current month display: September
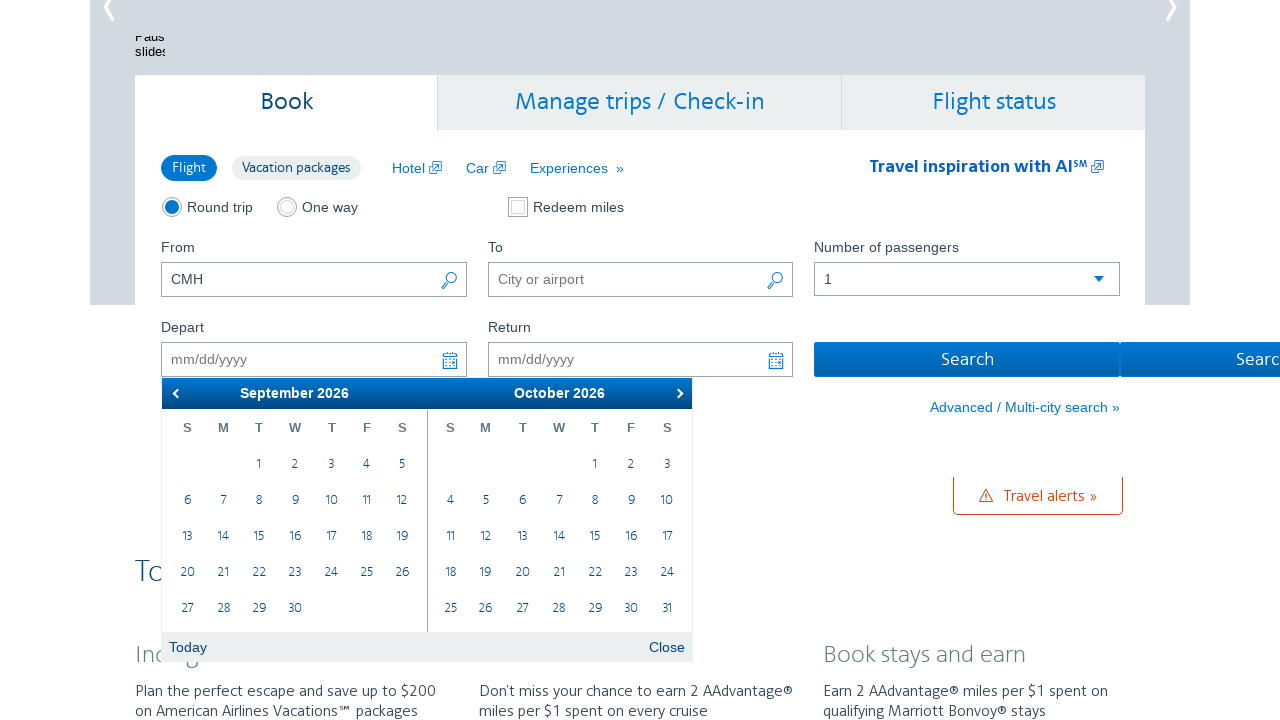

Clicked next month button to advance from September at (677, 393) on xpath=//a[@data-handler='next']
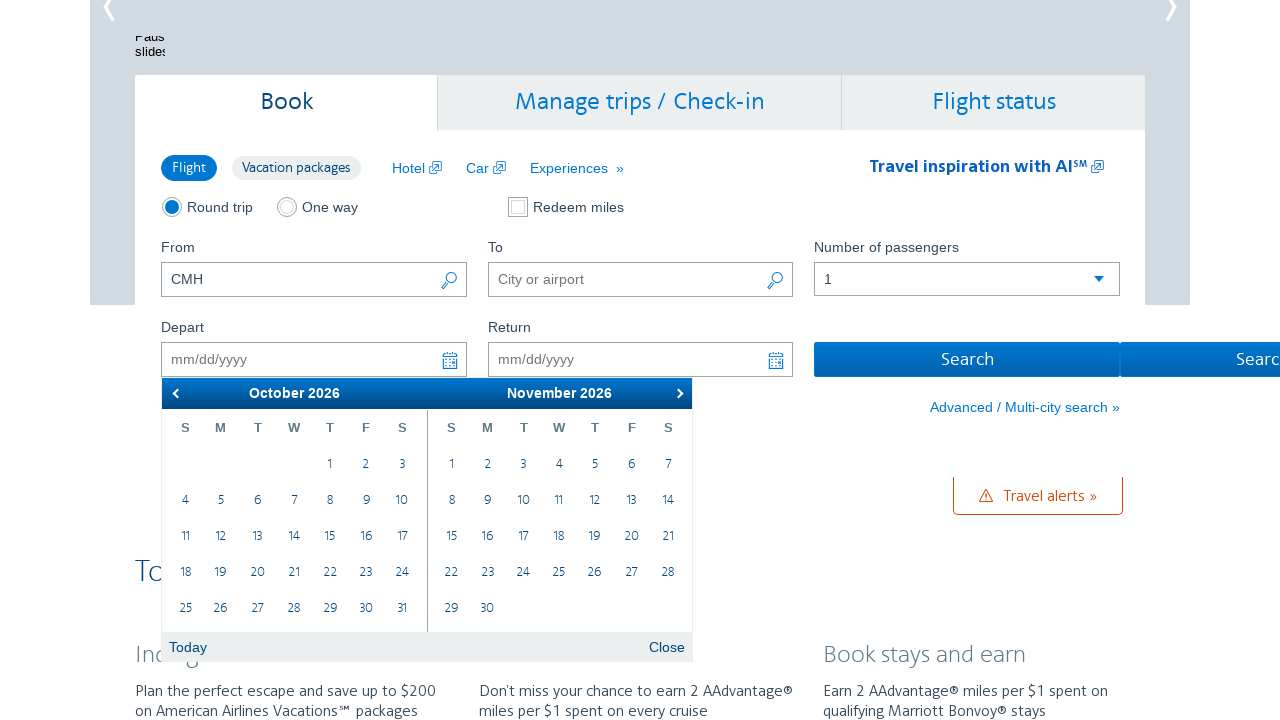

Waited for calendar to update after month navigation
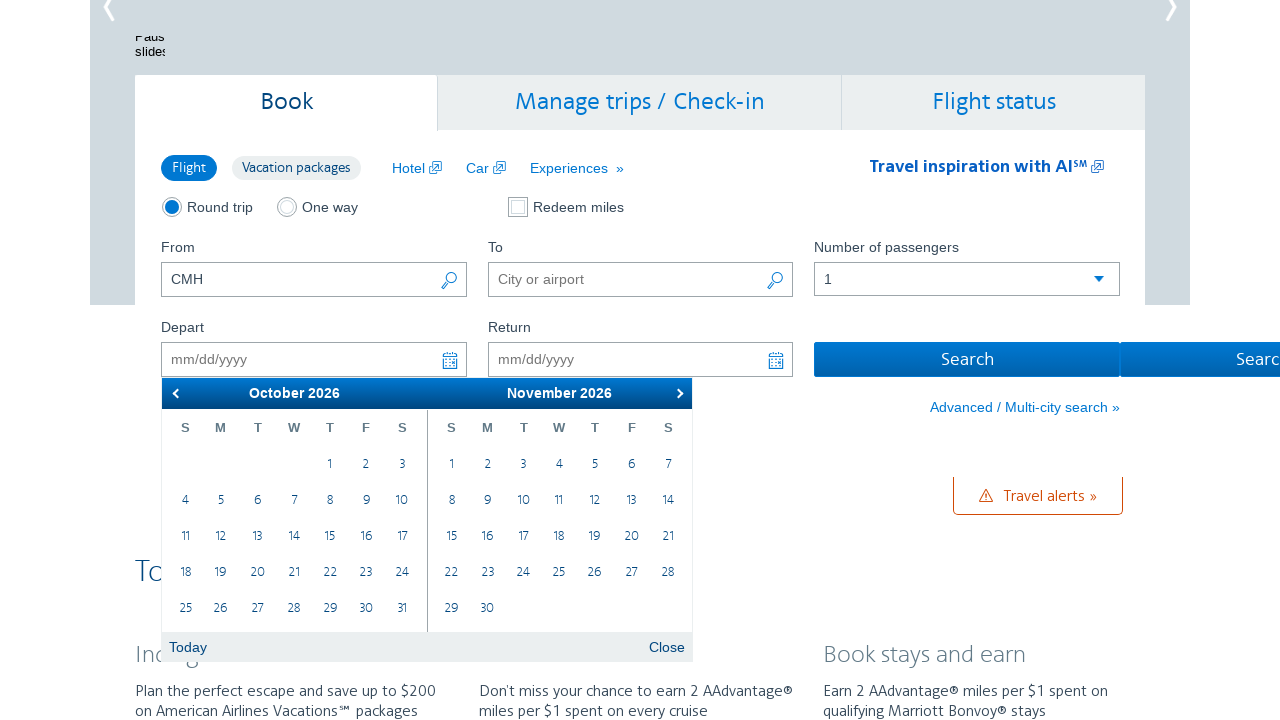

Retrieved current month display: October
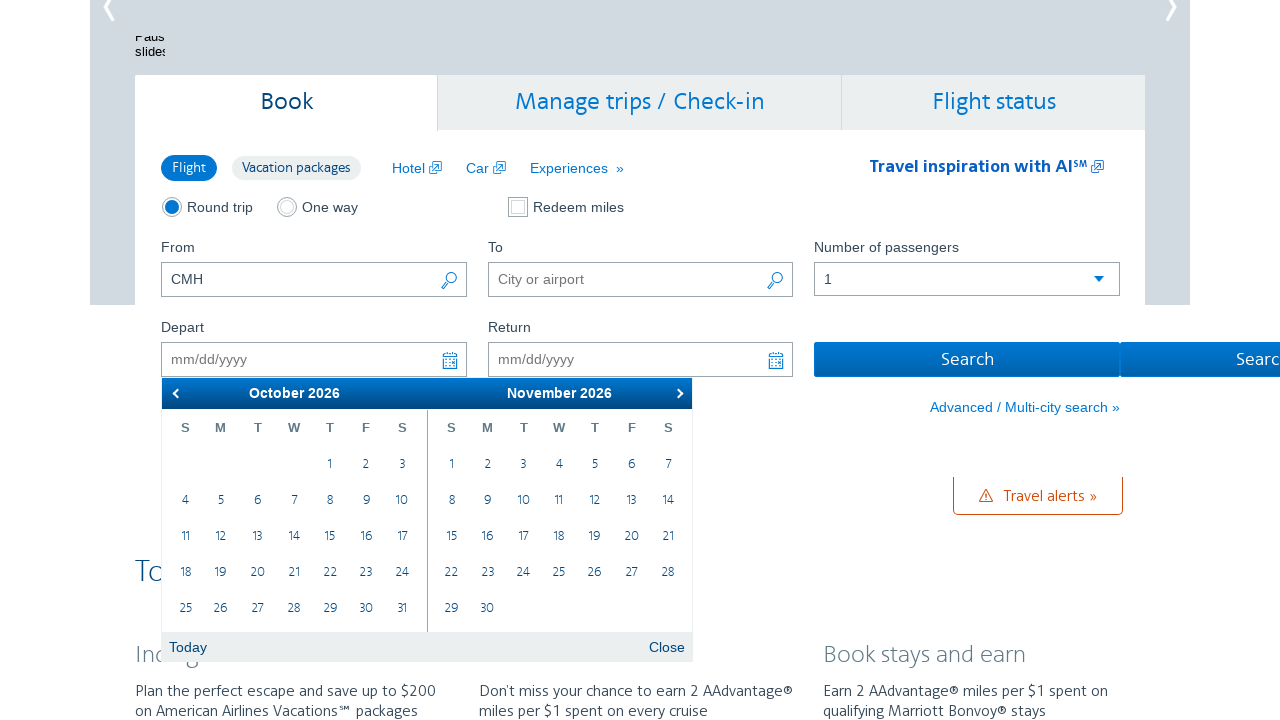

Clicked next month button to advance from October at (677, 393) on xpath=//a[@data-handler='next']
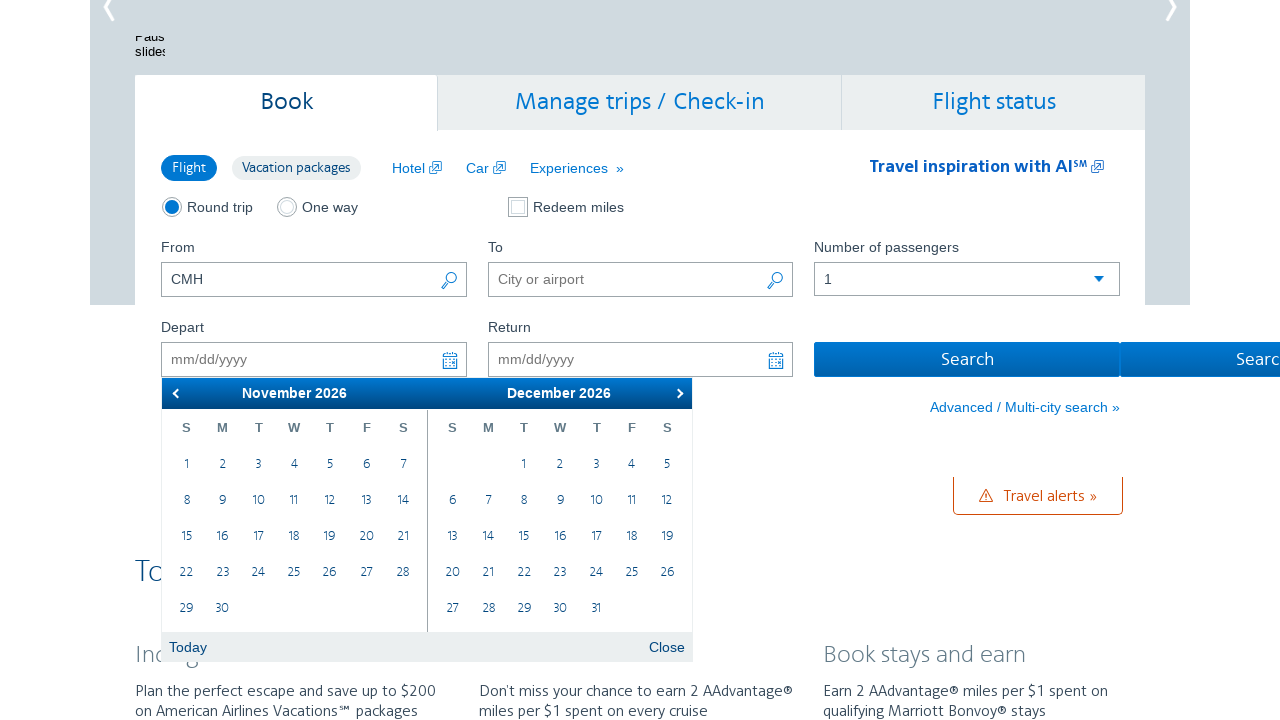

Waited for calendar to update after month navigation
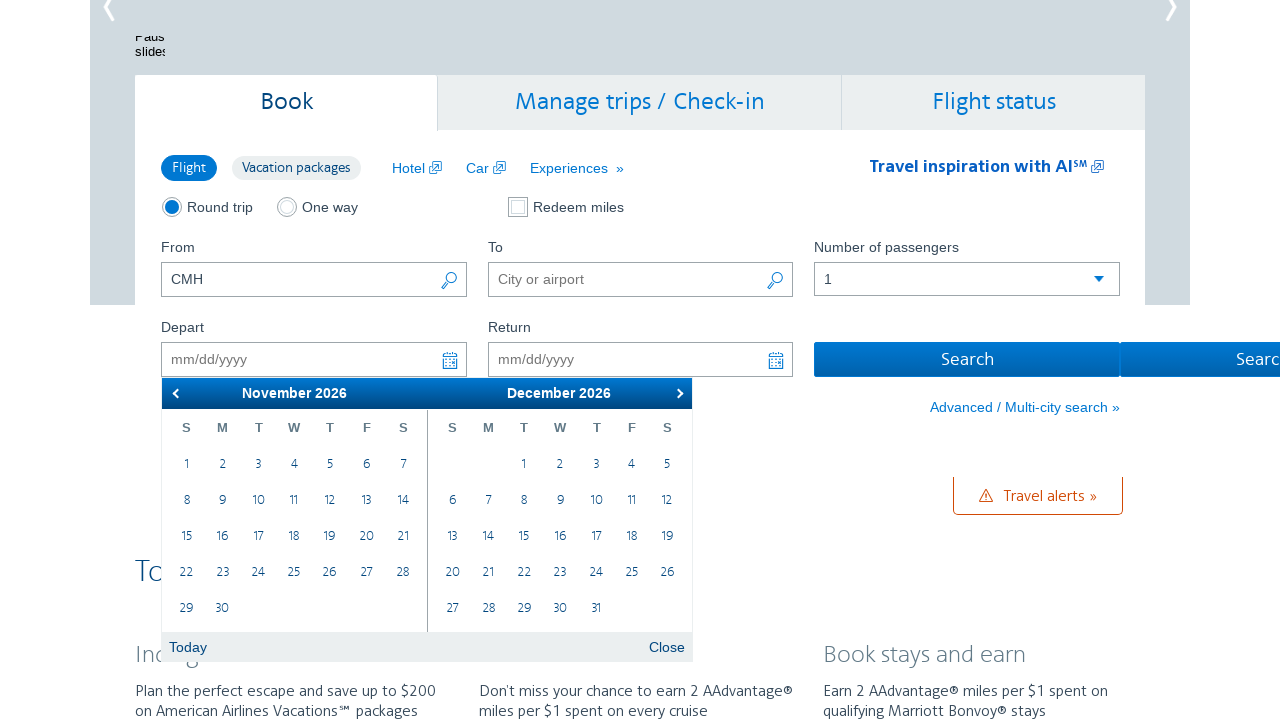

Retrieved current month display: November
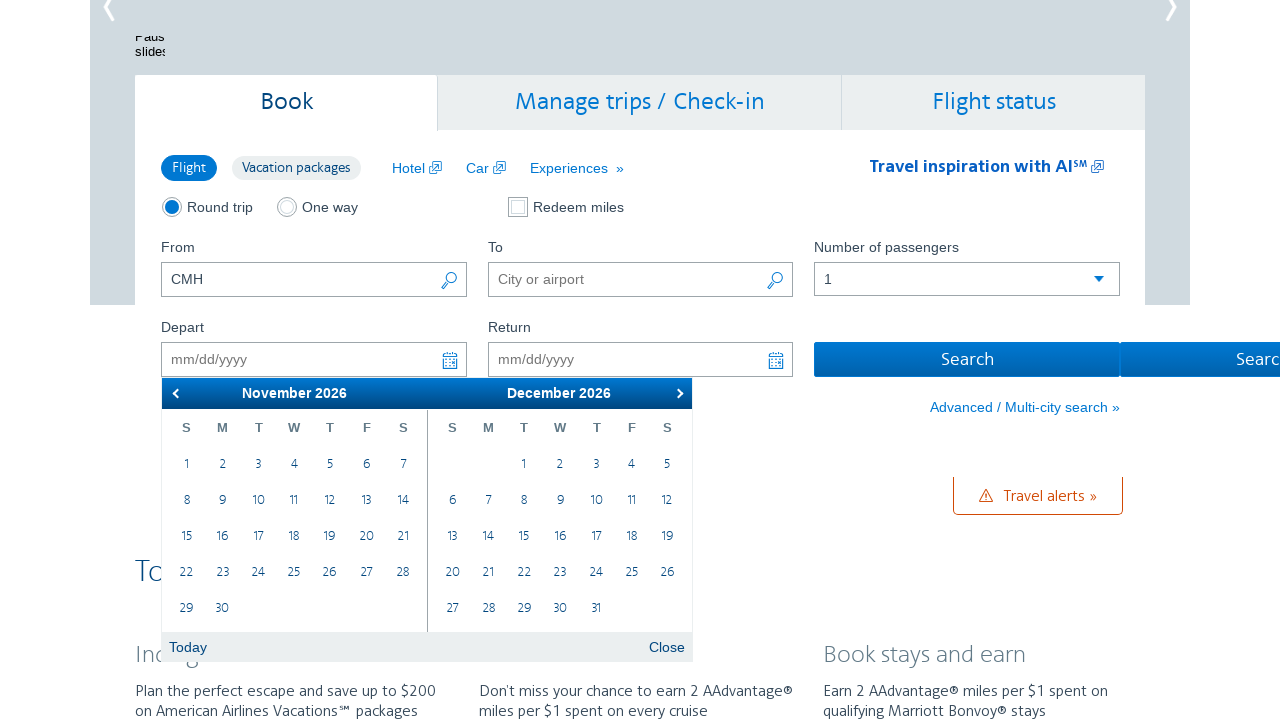

Clicked next month button to advance from November at (677, 393) on xpath=//a[@data-handler='next']
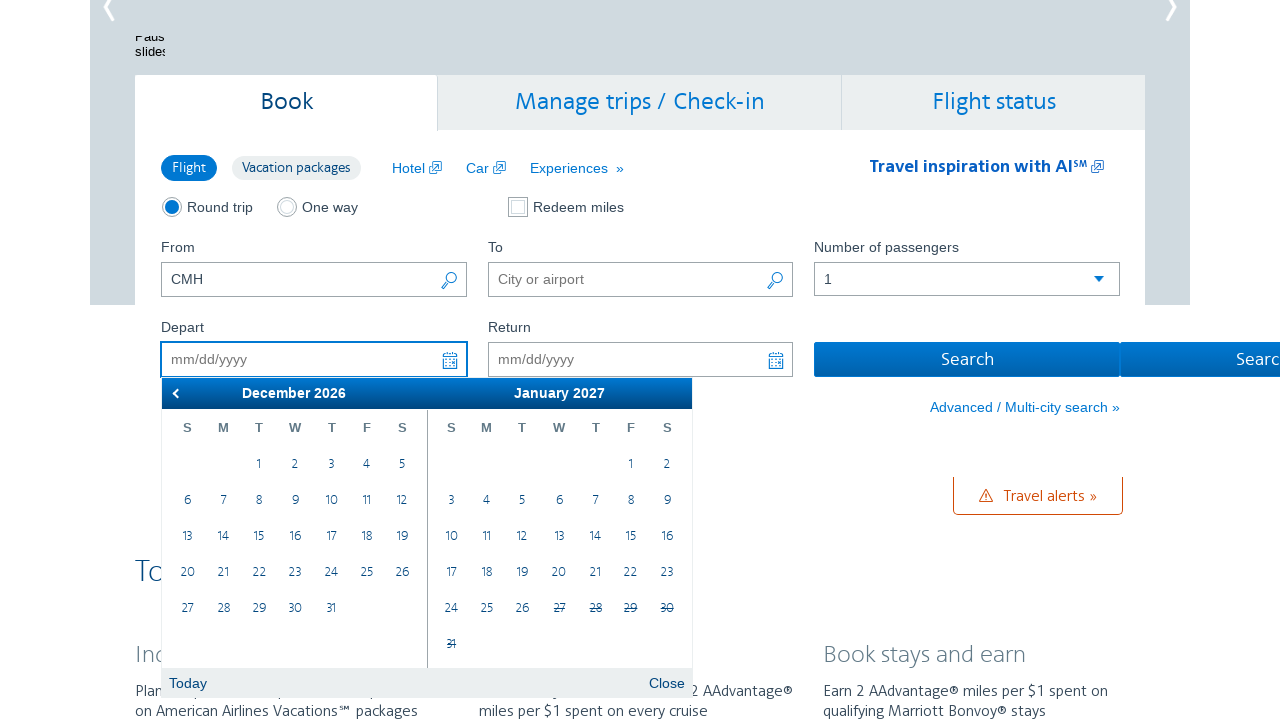

Waited for calendar to update after month navigation
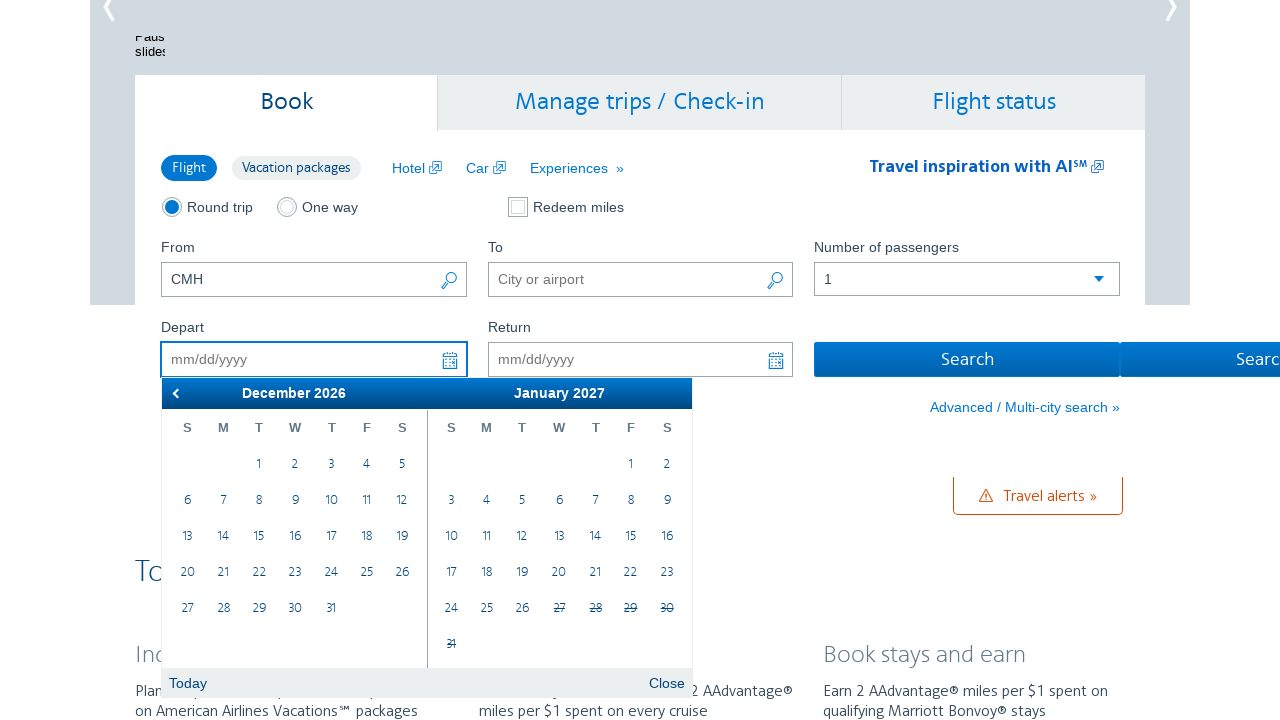

Retrieved current month display: December
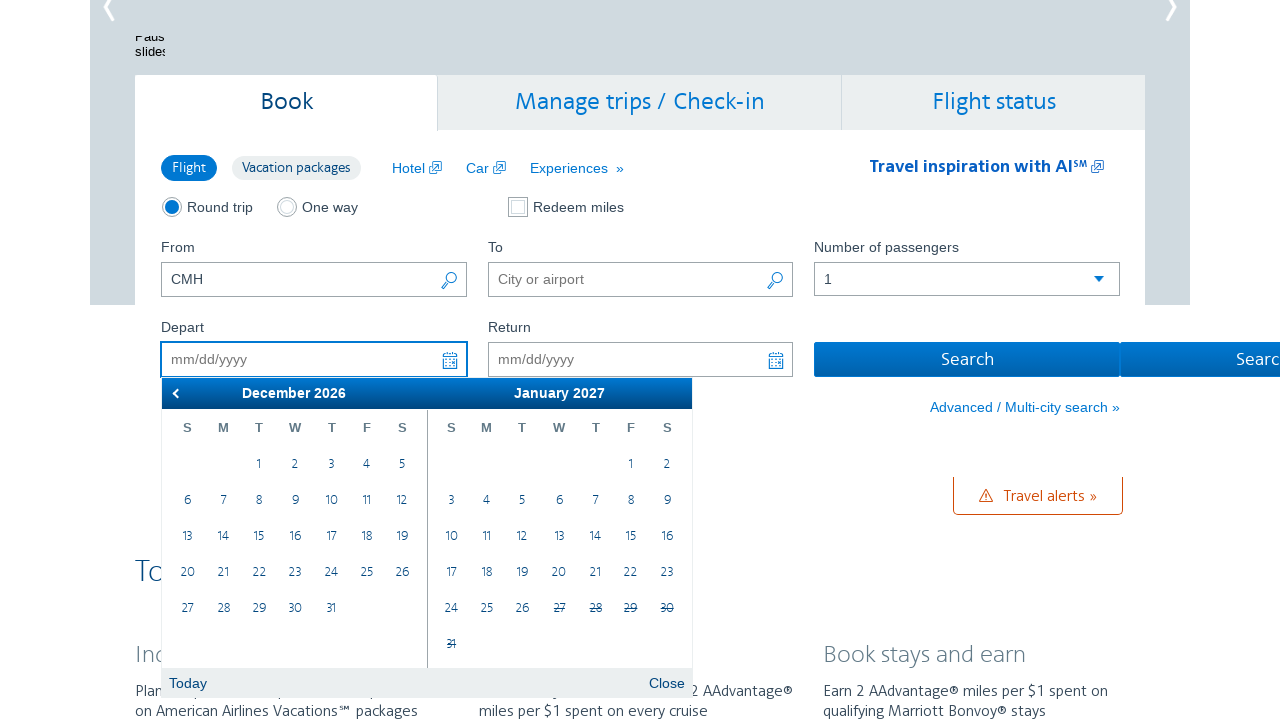

Located December calendar with 77 date cells
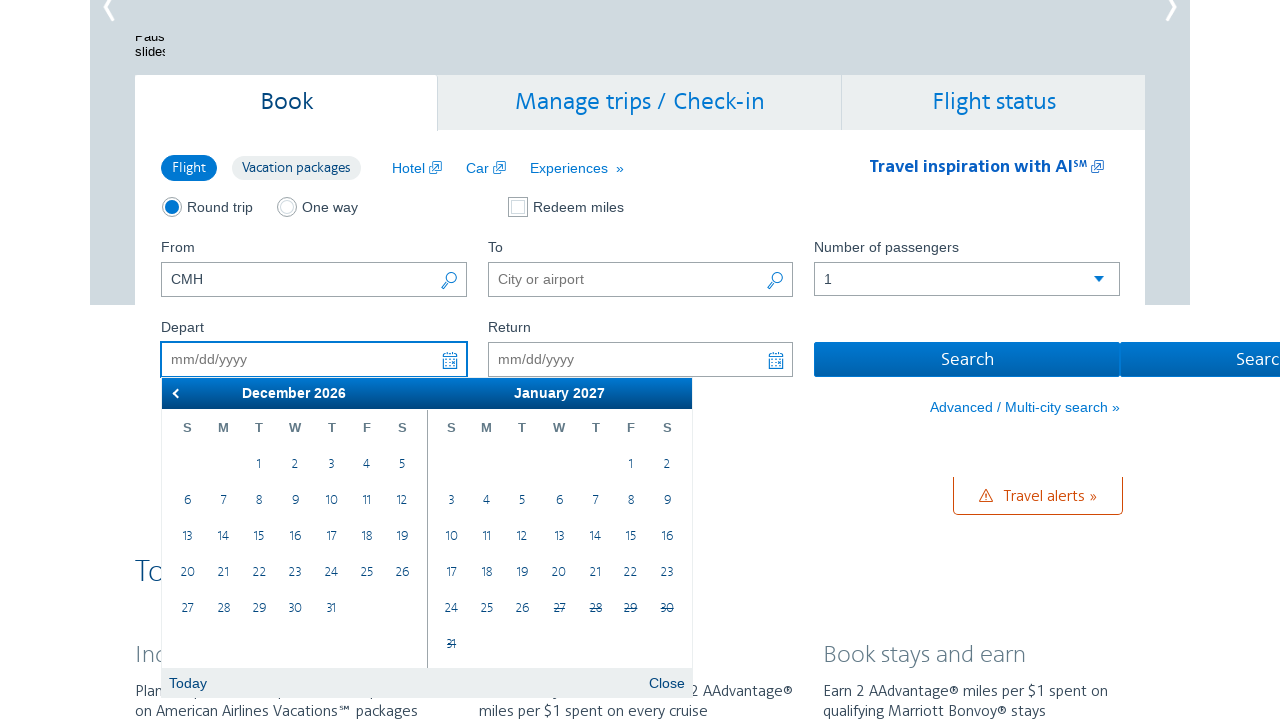

Clicked on December 4th in the calendar at (367, 465) on xpath=//table[@class='ui-datepicker-calendar']/tbody/tr/td >> nth=5
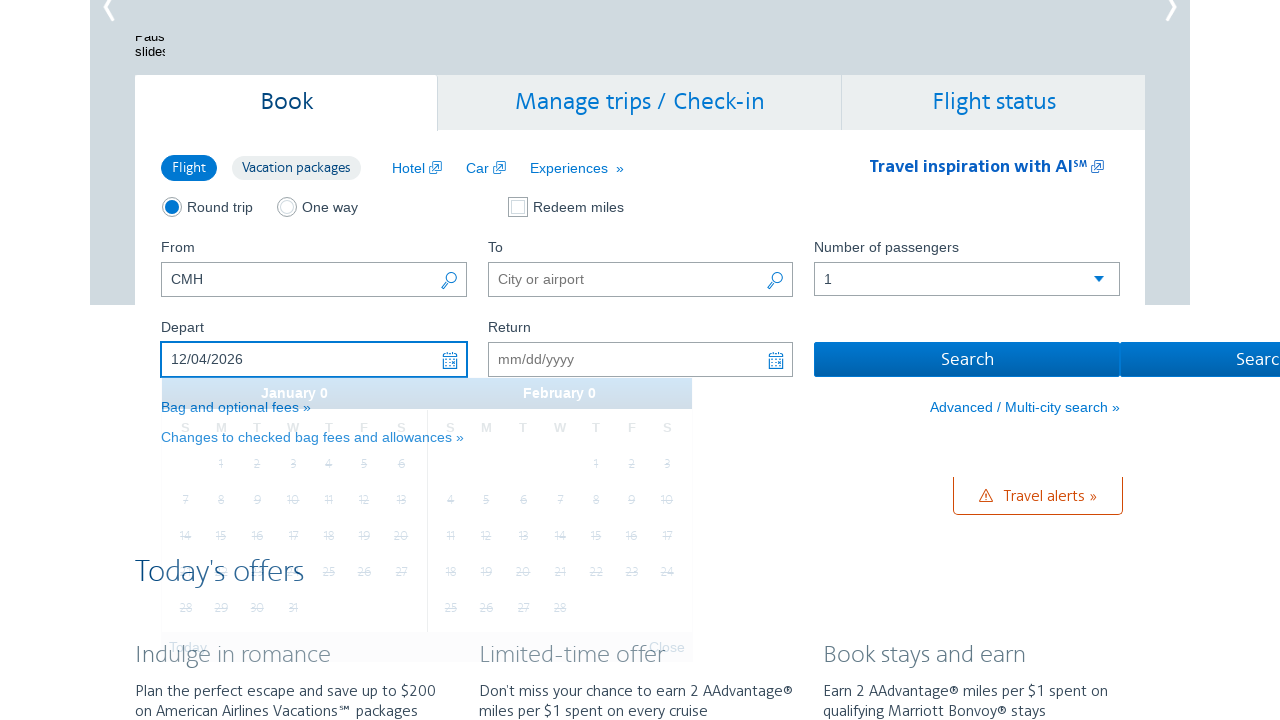

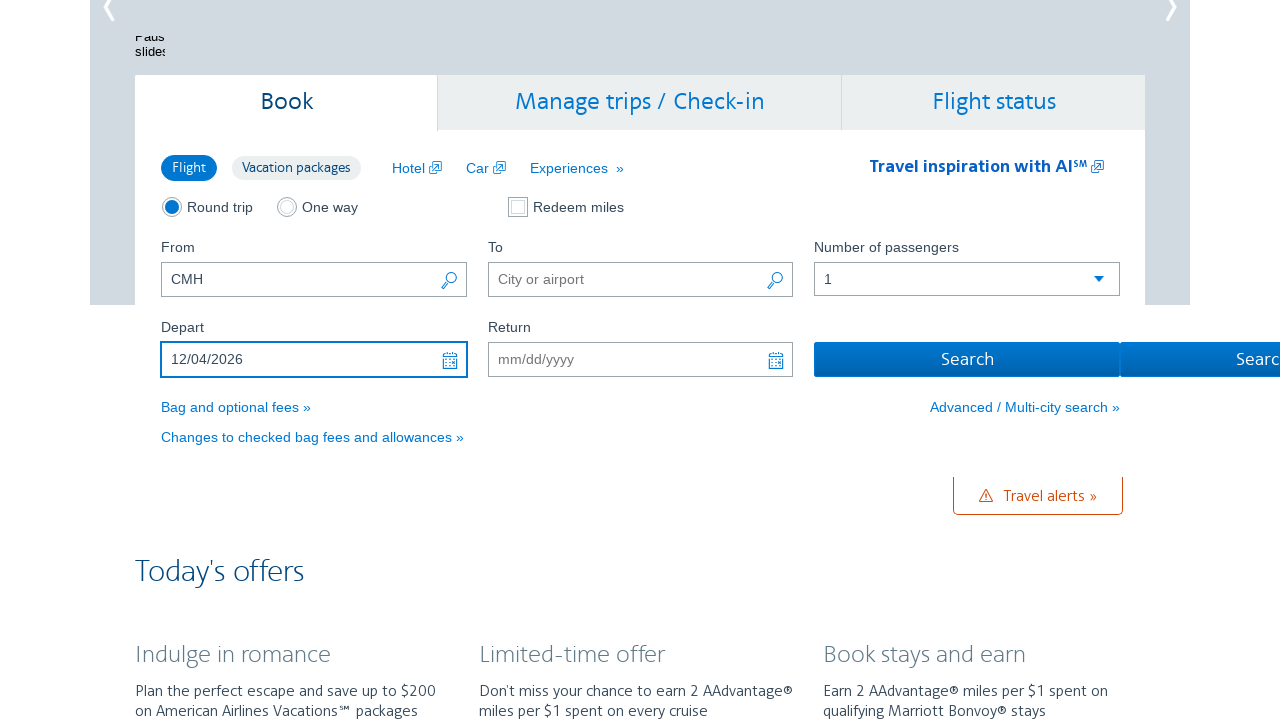